Tests element highlighting functionality by navigating to a page with a large table, locating a specific element by ID, and visually highlighting it with a red dashed border using JavaScript style manipulation.

Starting URL: http://the-internet.herokuapp.com/large

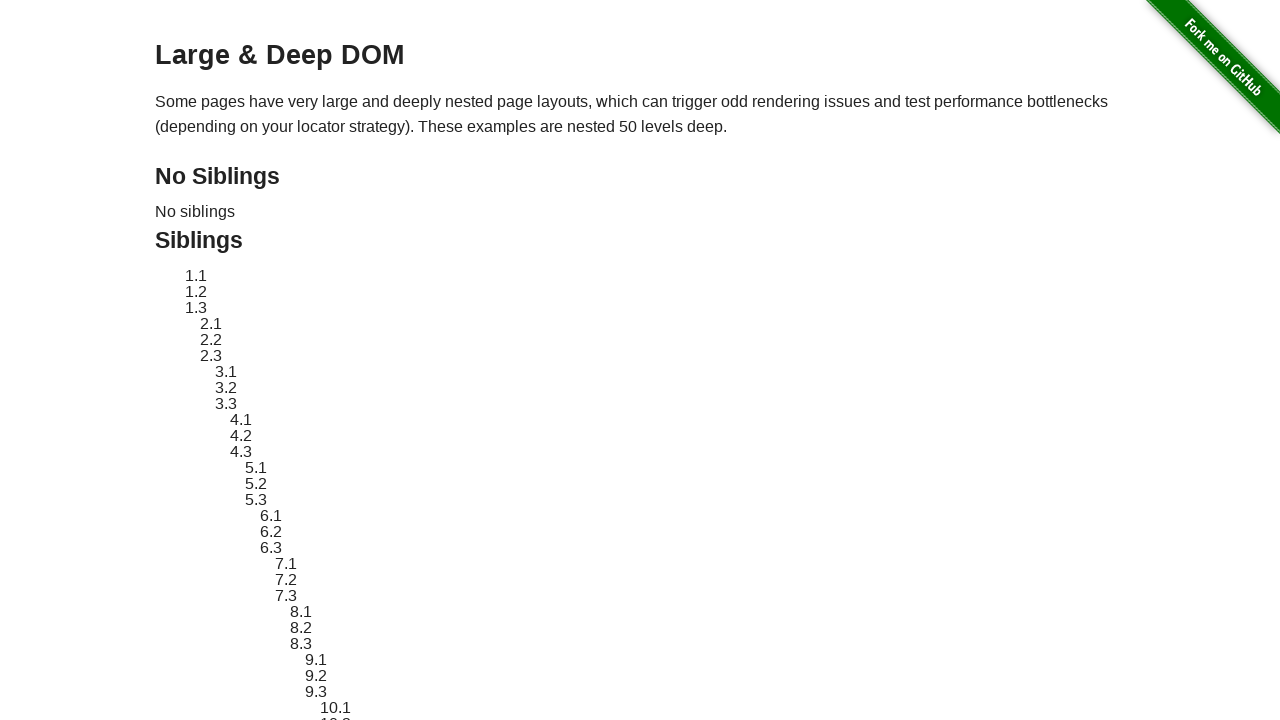

Waited for target element #sibling-2.3 to be present in DOM
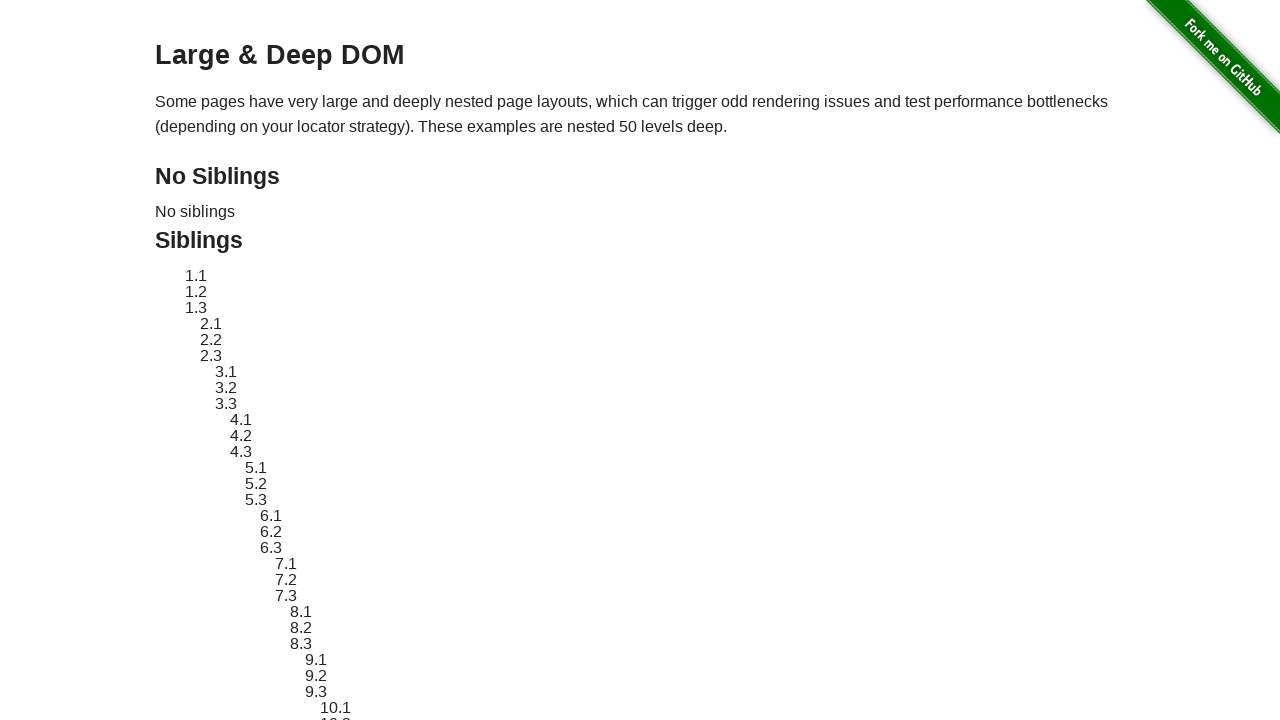

Located target element #sibling-2.3
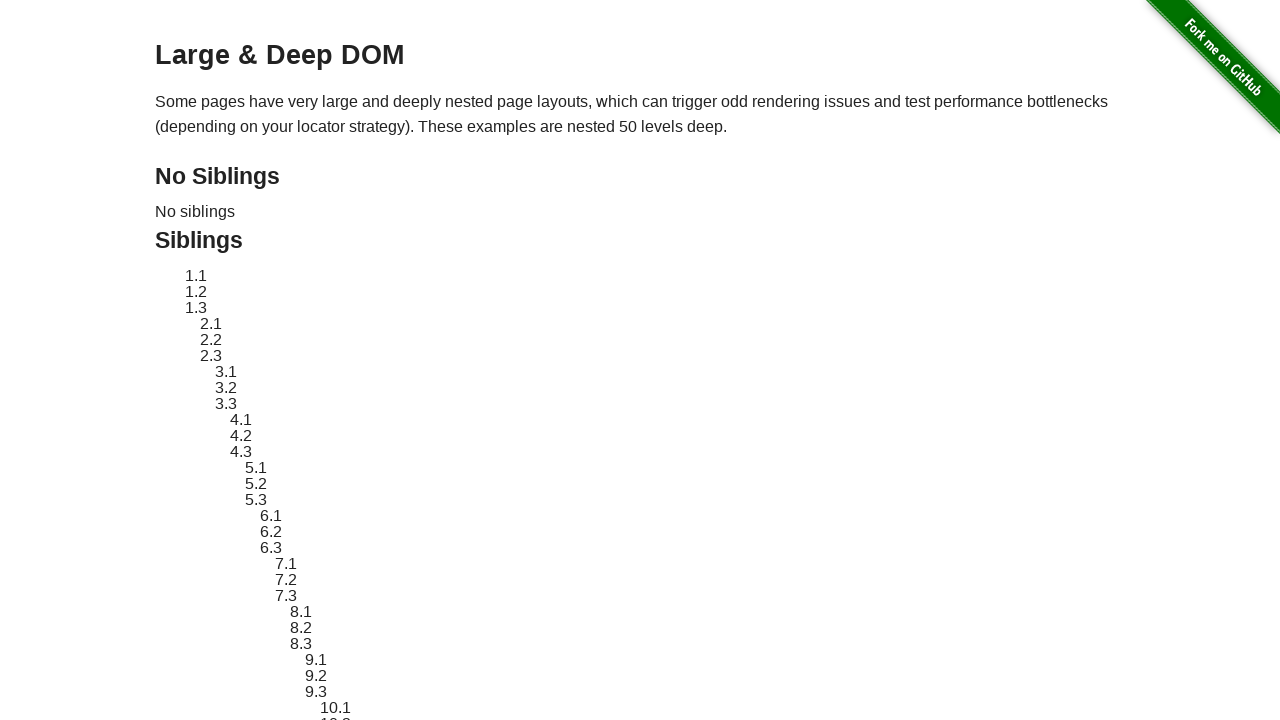

Applied red dashed border highlight style to element using JavaScript
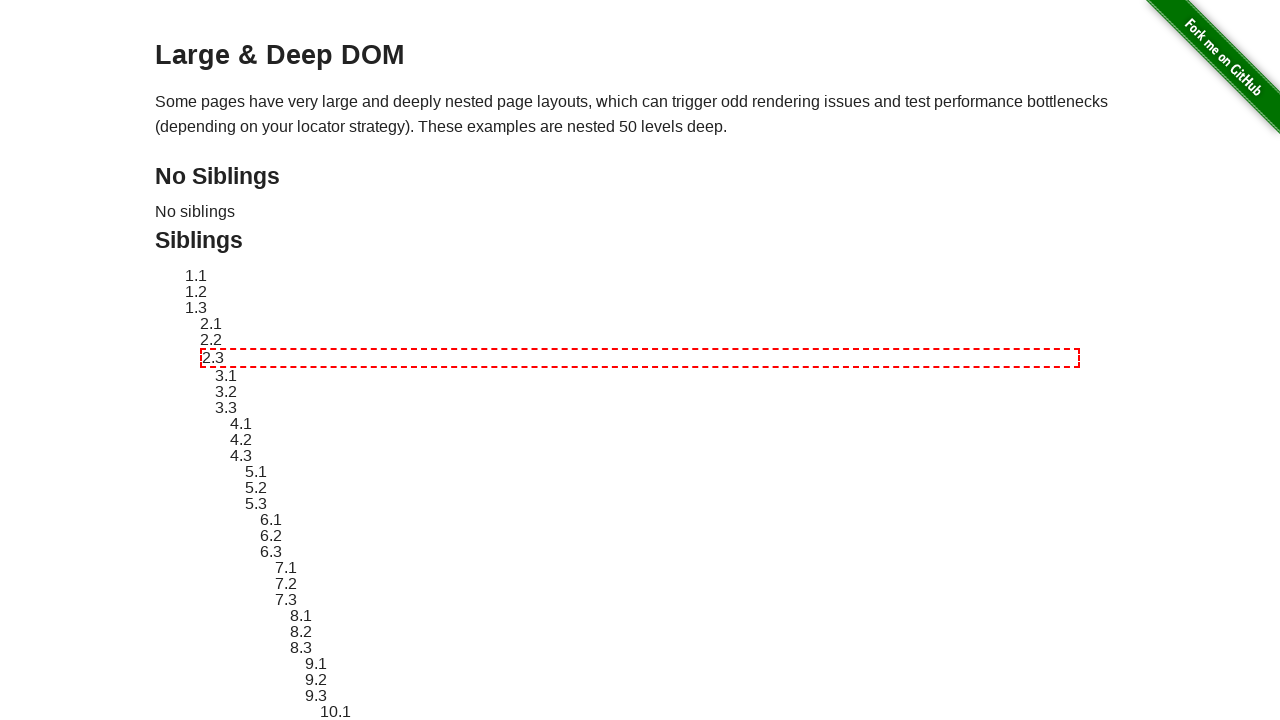

Waited 3 seconds to observe the highlight effect
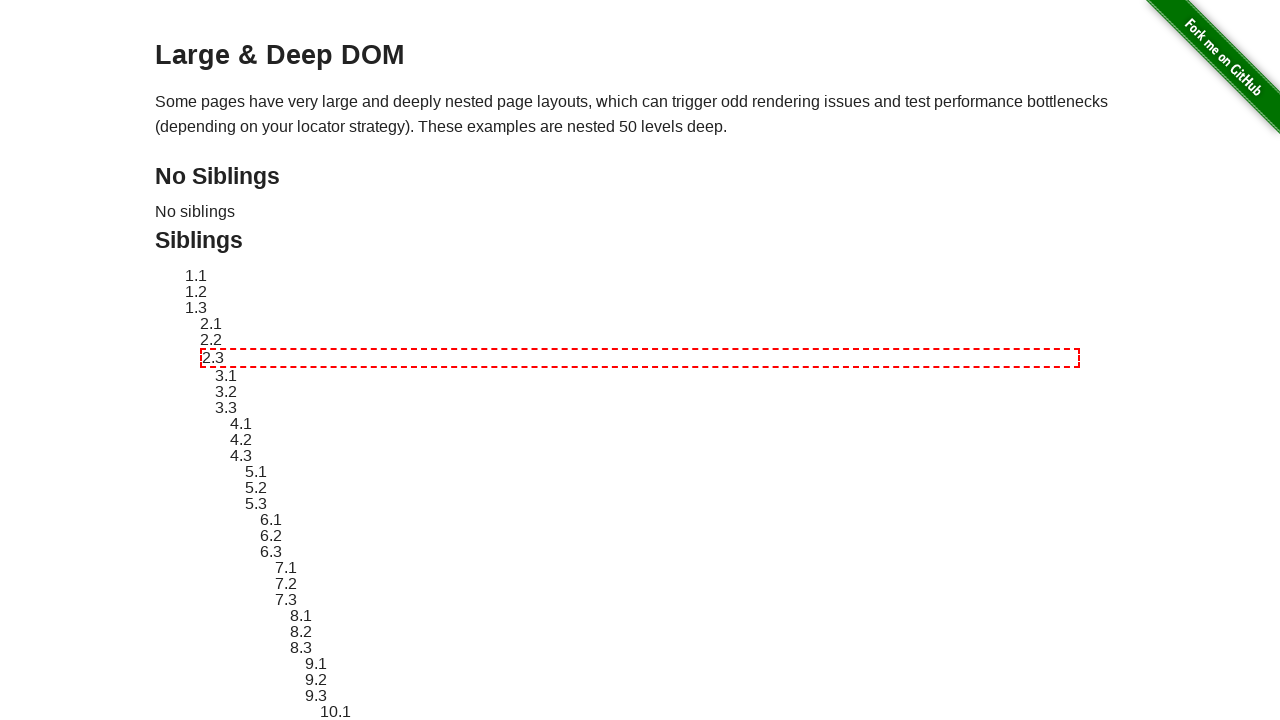

Reverted element style back to original by clearing style attribute
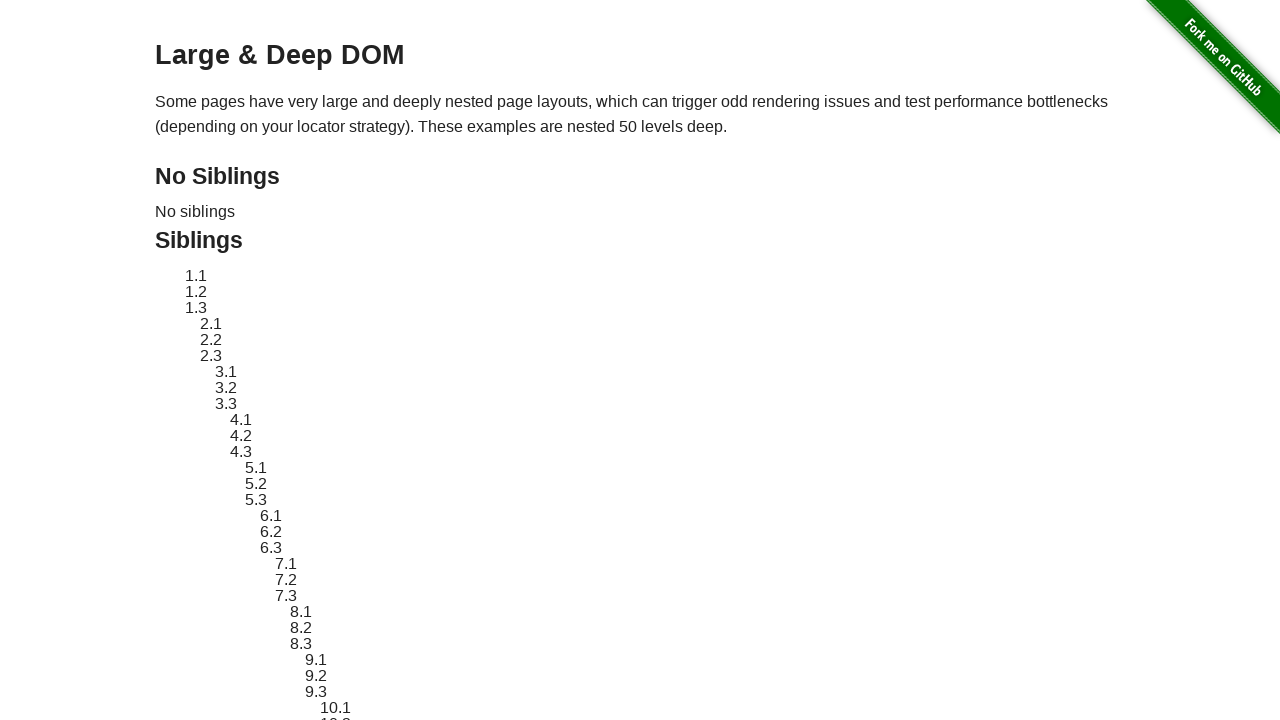

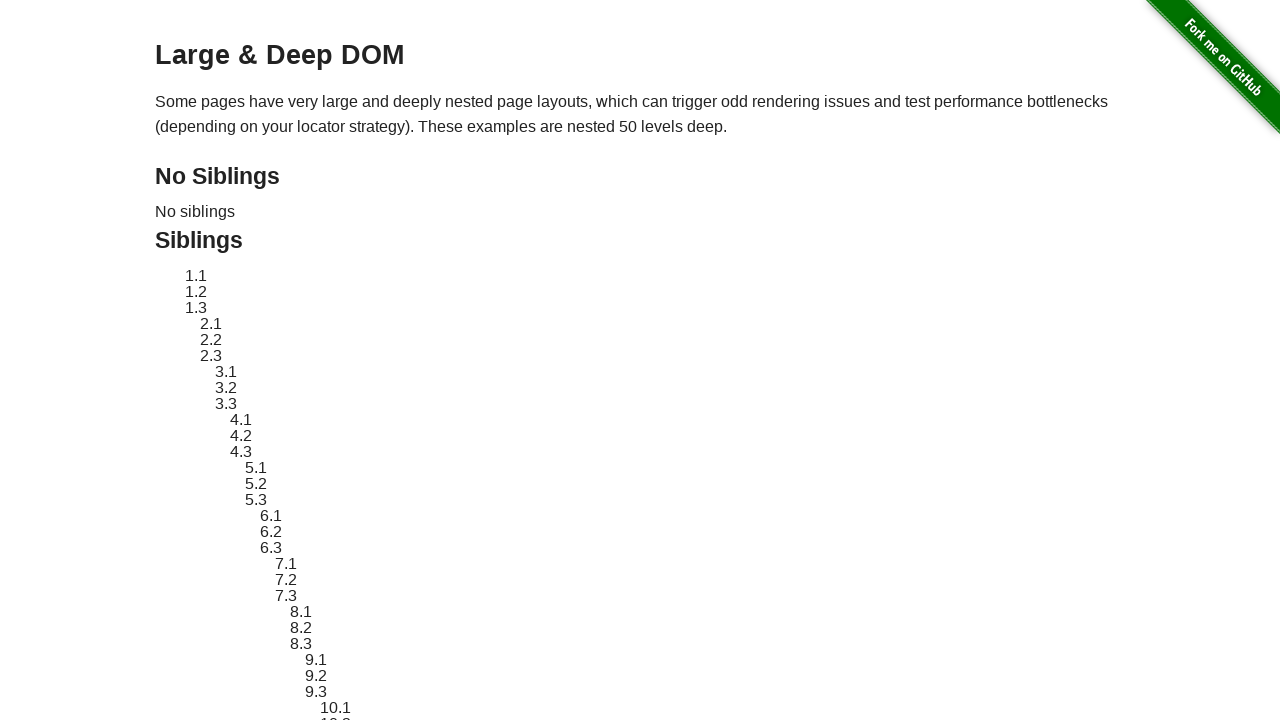